Tests dynamic loading functionality where a hidden element becomes visible after clicking a start button and waiting for the loading bar to complete

Starting URL: https://the-internet.herokuapp.com/dynamic_loading/1

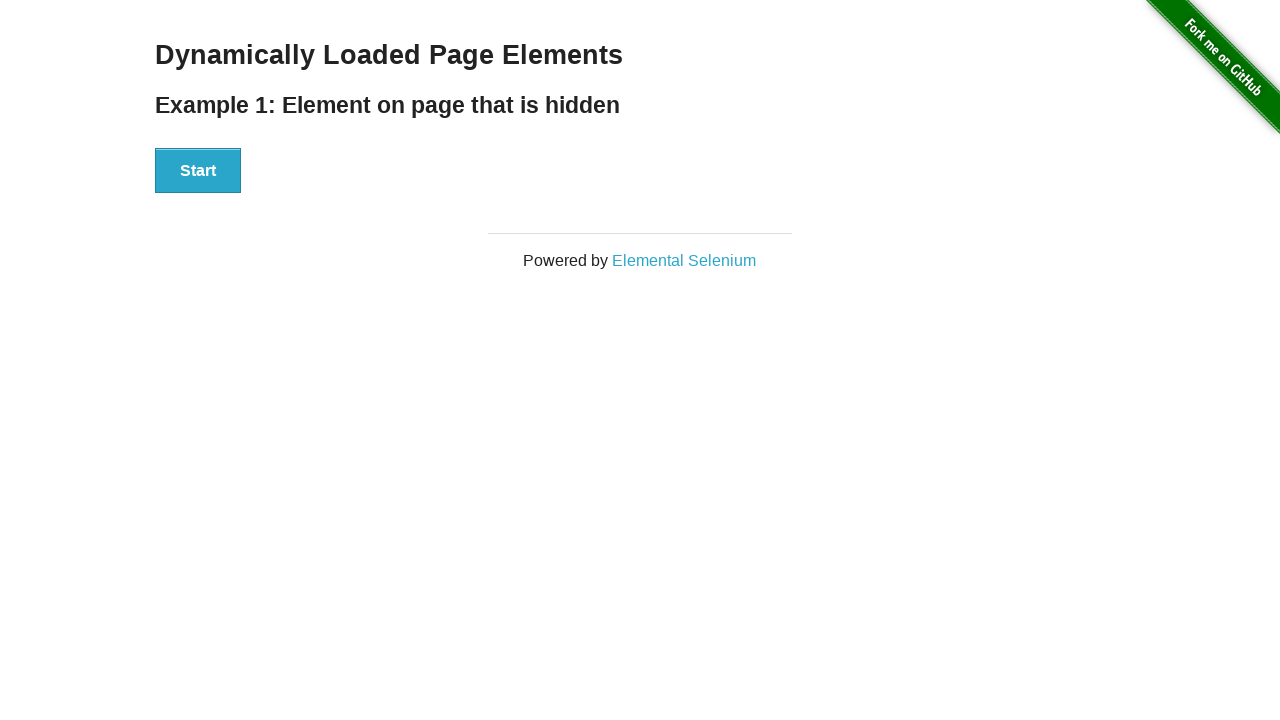

Clicked the Start button to initiate dynamic loading at (198, 171) on #start button
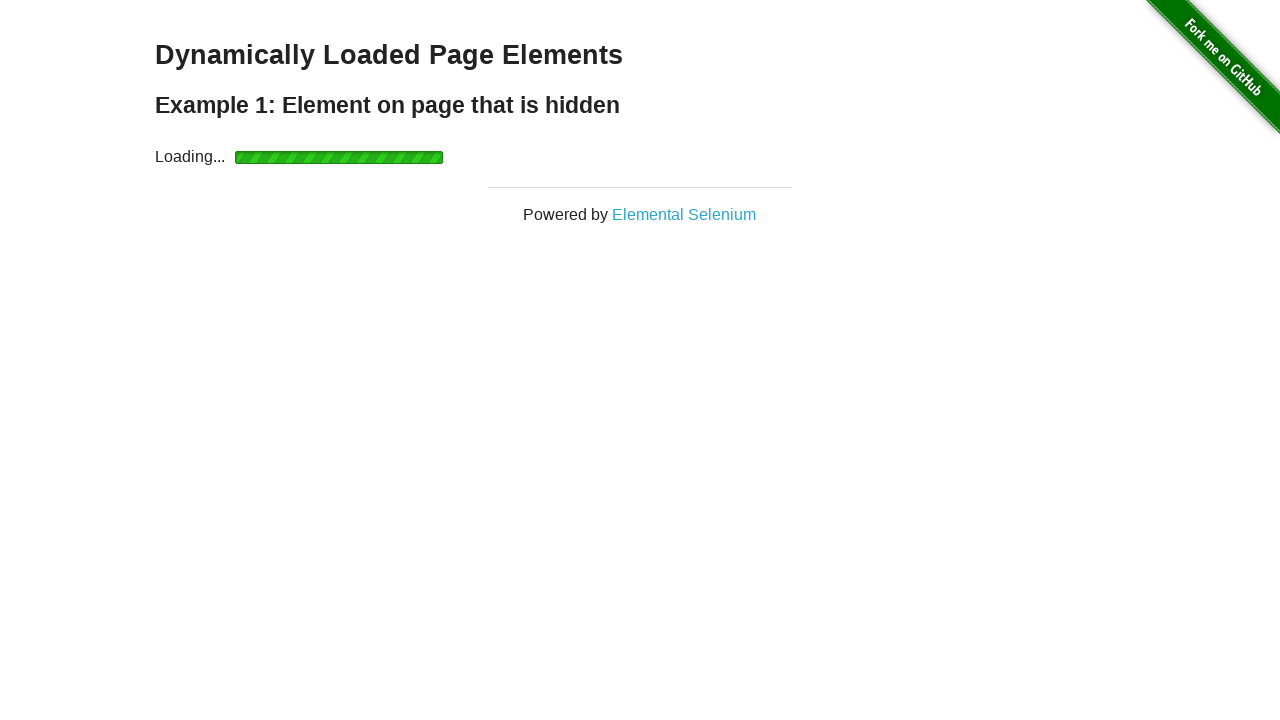

Waited for loading bar to complete and finish element to become visible
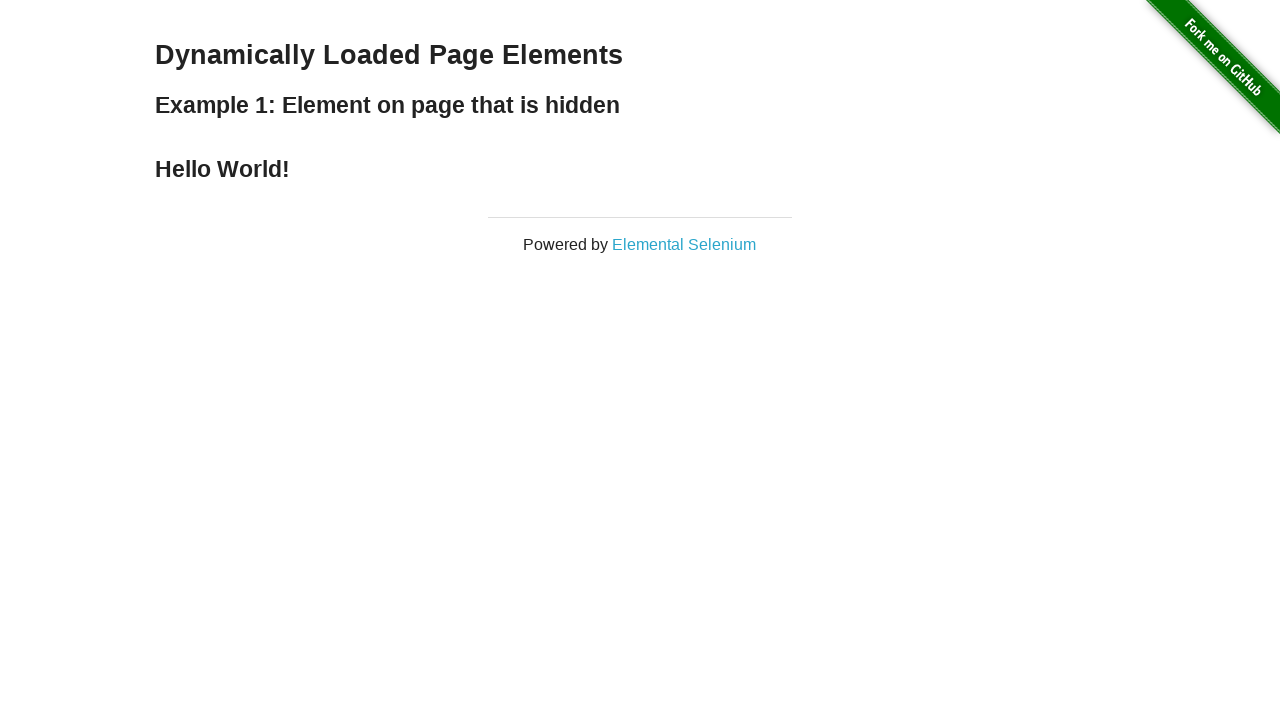

Verified that the finish element is visible after loading completed
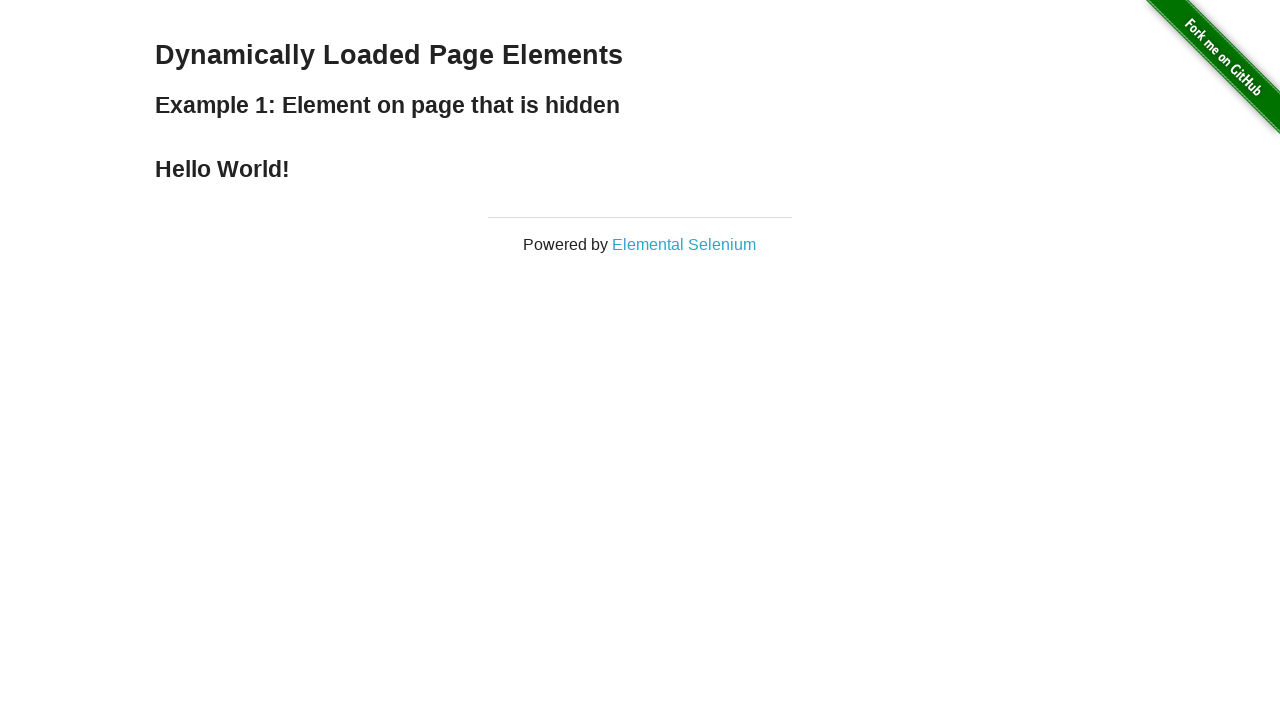

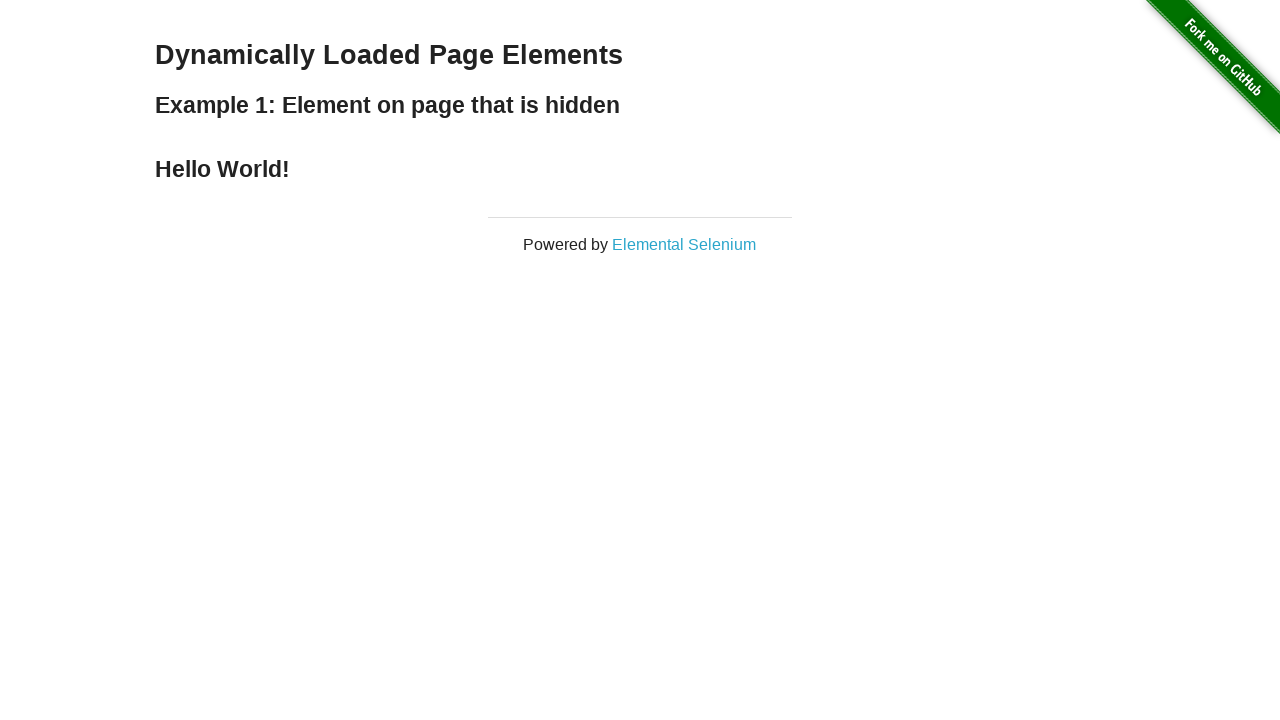